Tests that new todo items are appended to the bottom of the list and the counter displays correctly.

Starting URL: https://demo.playwright.dev/todomvc

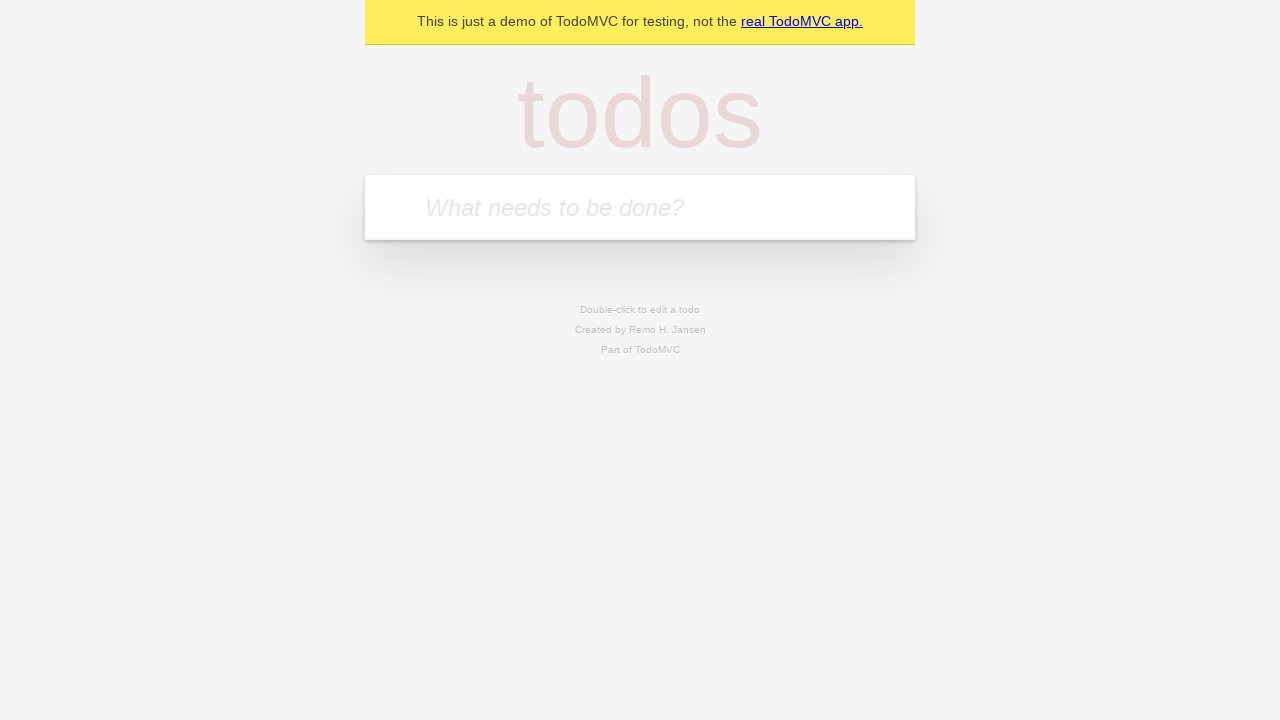

Filled todo input with 'buy some cheese' on internal:attr=[placeholder="What needs to be done?"i]
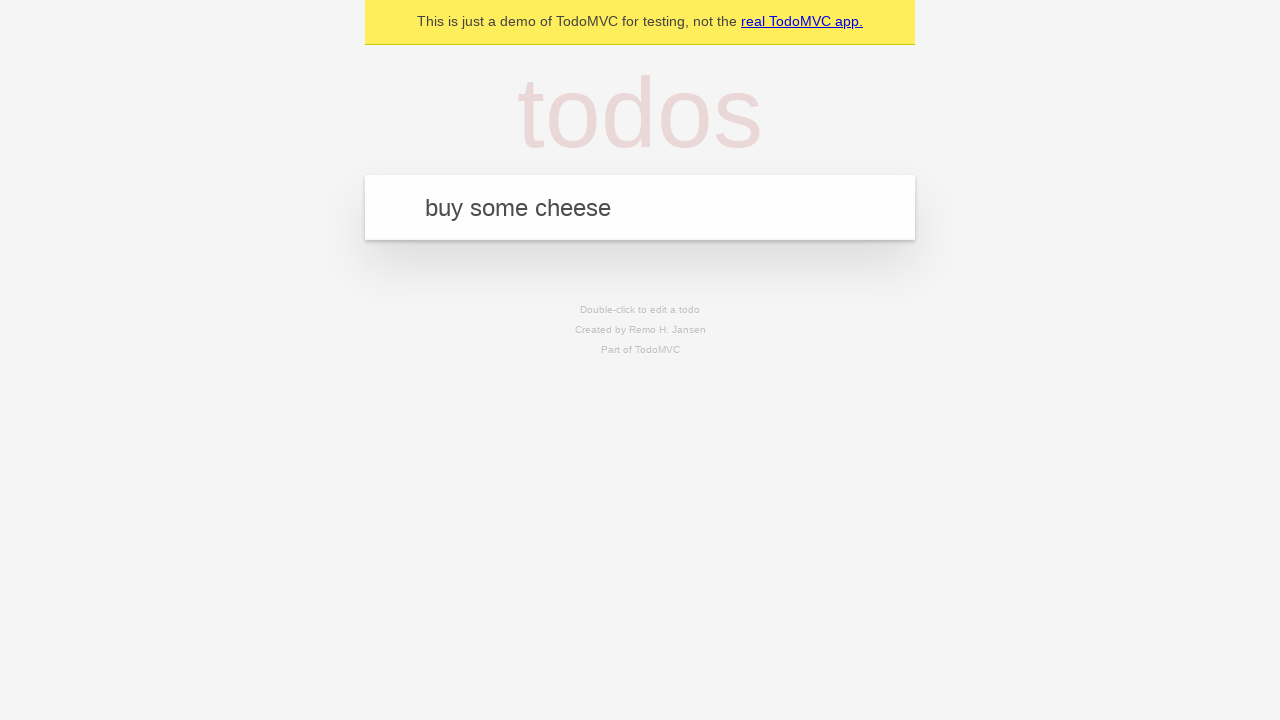

Pressed Enter to add first todo item on internal:attr=[placeholder="What needs to be done?"i]
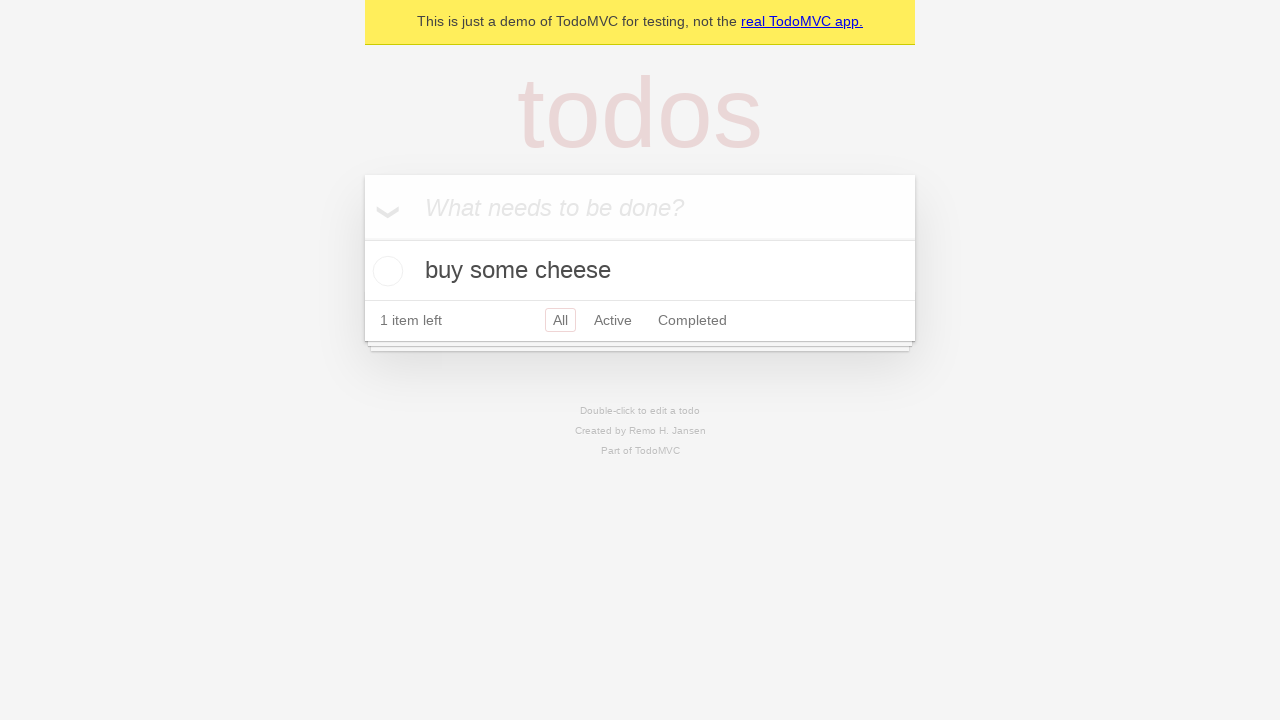

Filled todo input with 'feed the cat' on internal:attr=[placeholder="What needs to be done?"i]
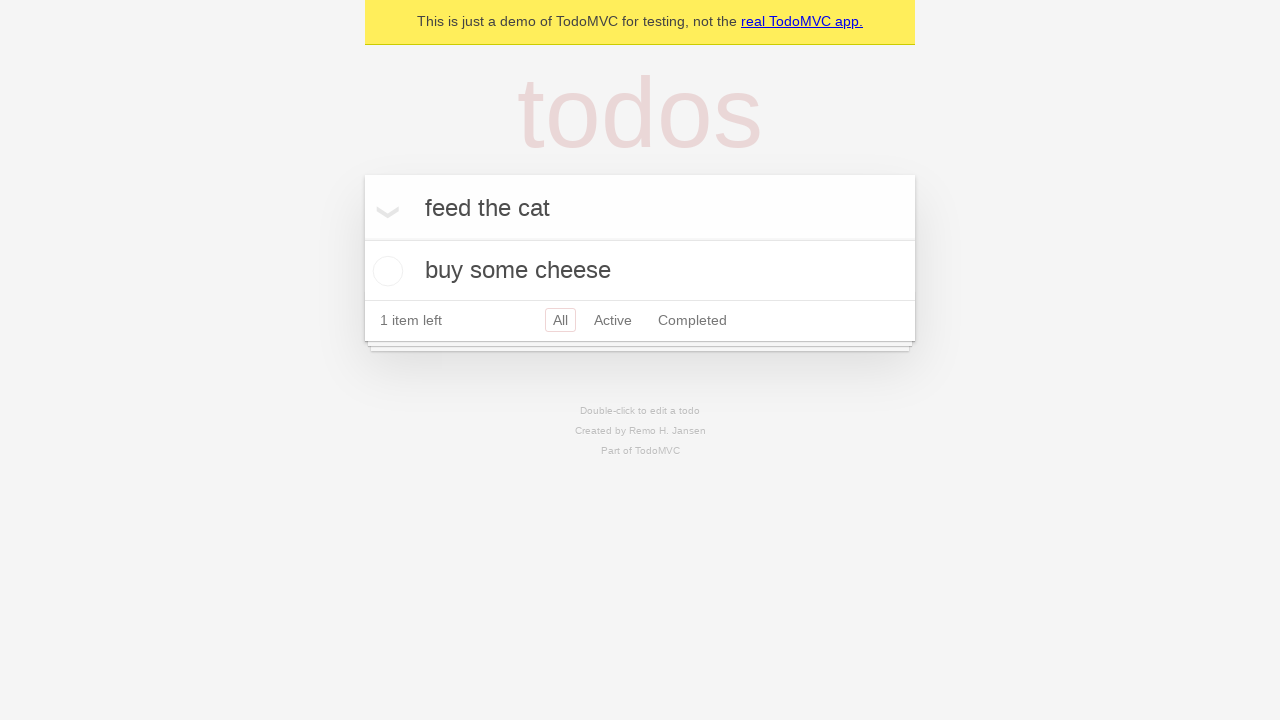

Pressed Enter to add second todo item on internal:attr=[placeholder="What needs to be done?"i]
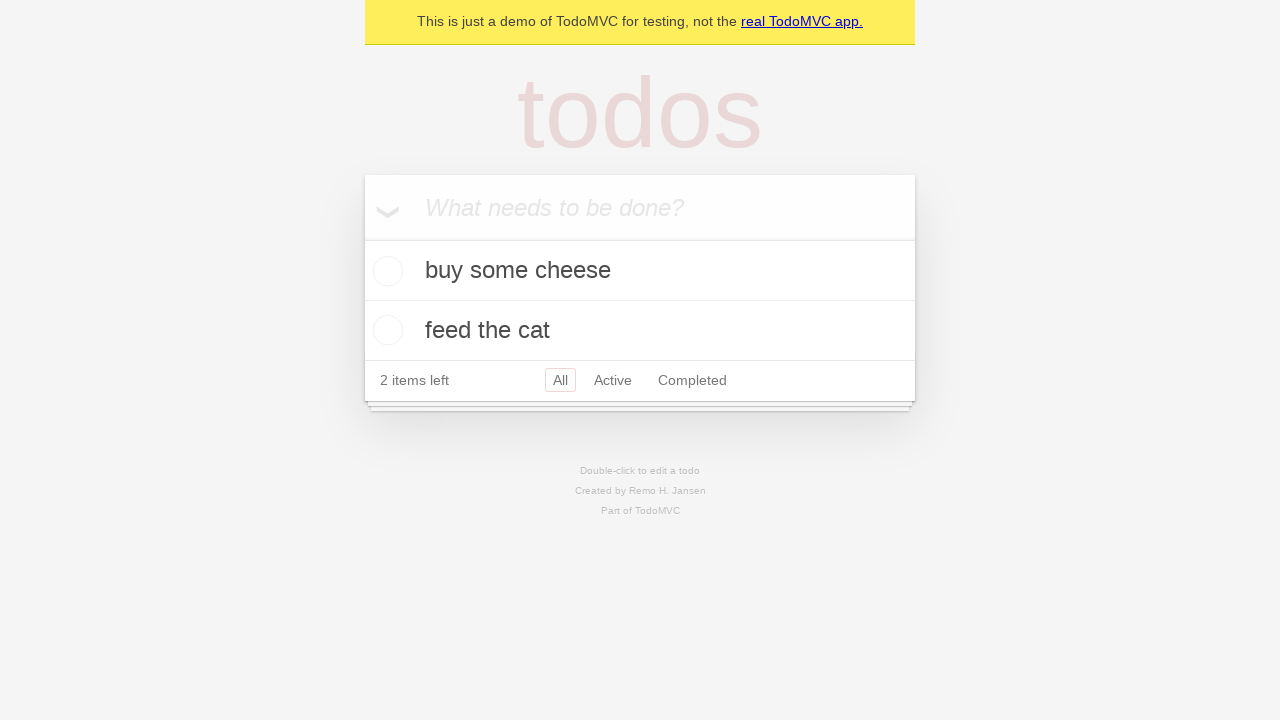

Filled todo input with 'book a doctors appointment' on internal:attr=[placeholder="What needs to be done?"i]
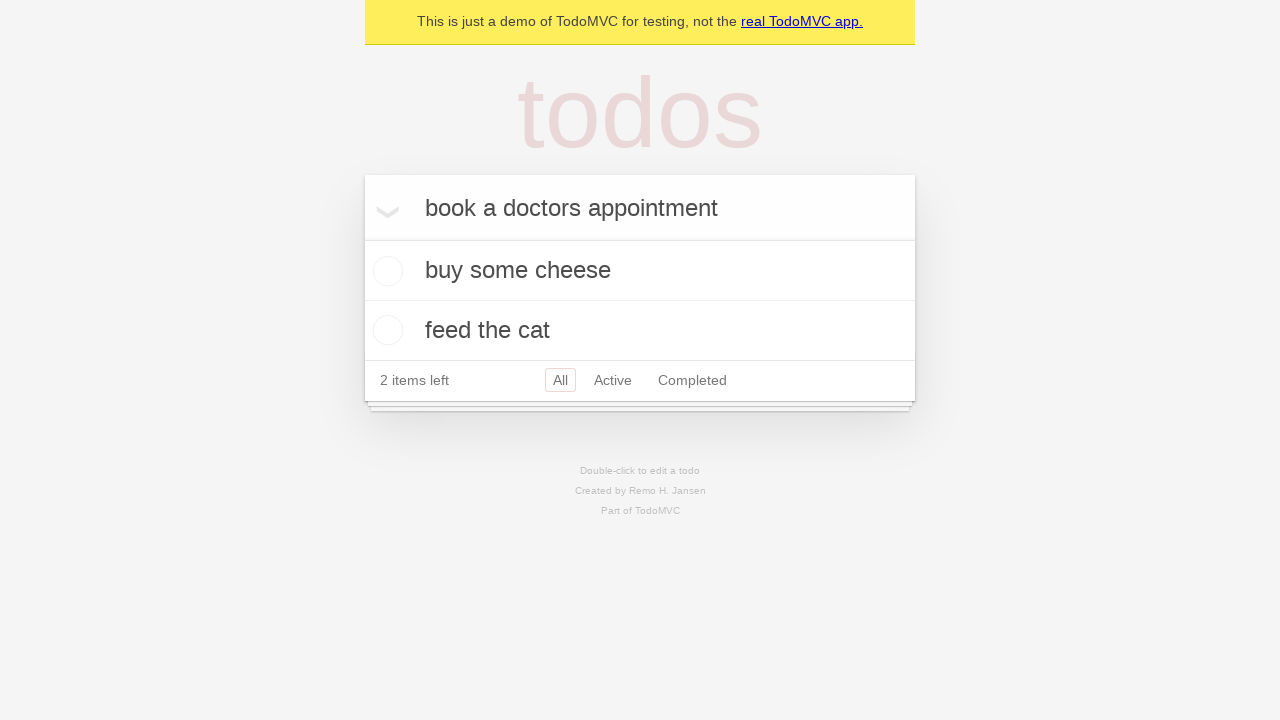

Pressed Enter to add third todo item on internal:attr=[placeholder="What needs to be done?"i]
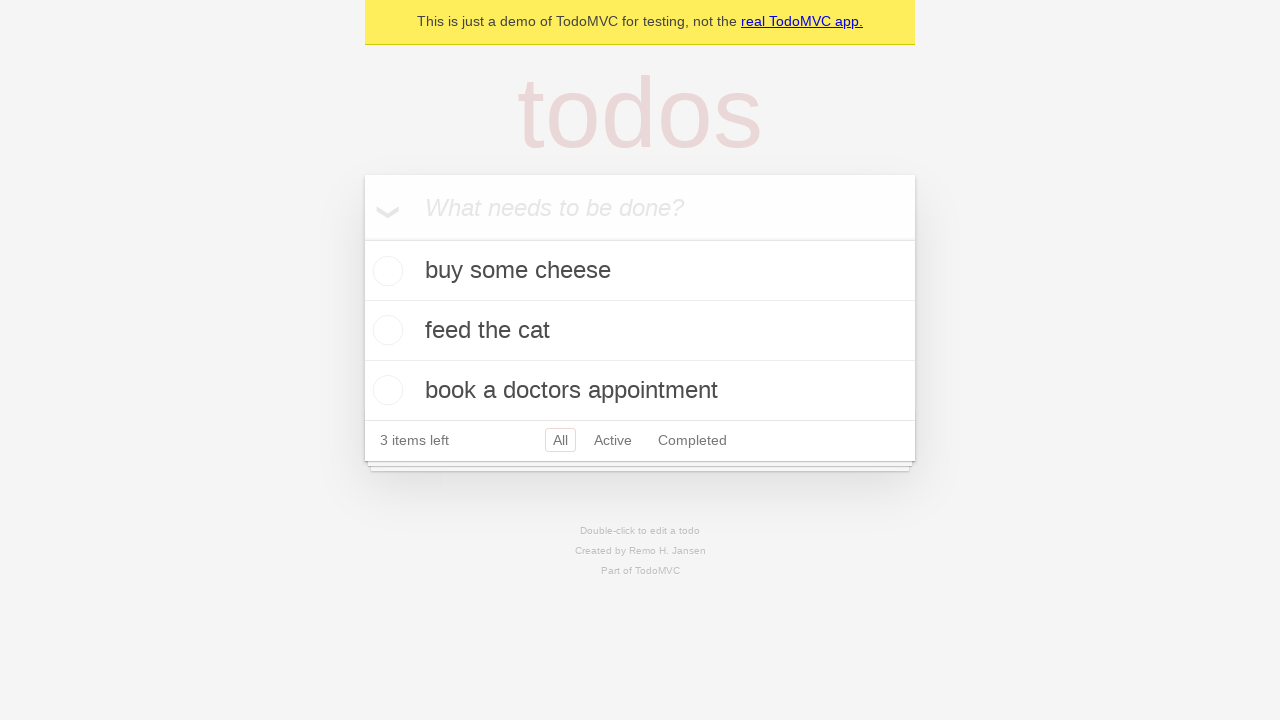

Verified all 3 todo items added - counter shows '3 items left'
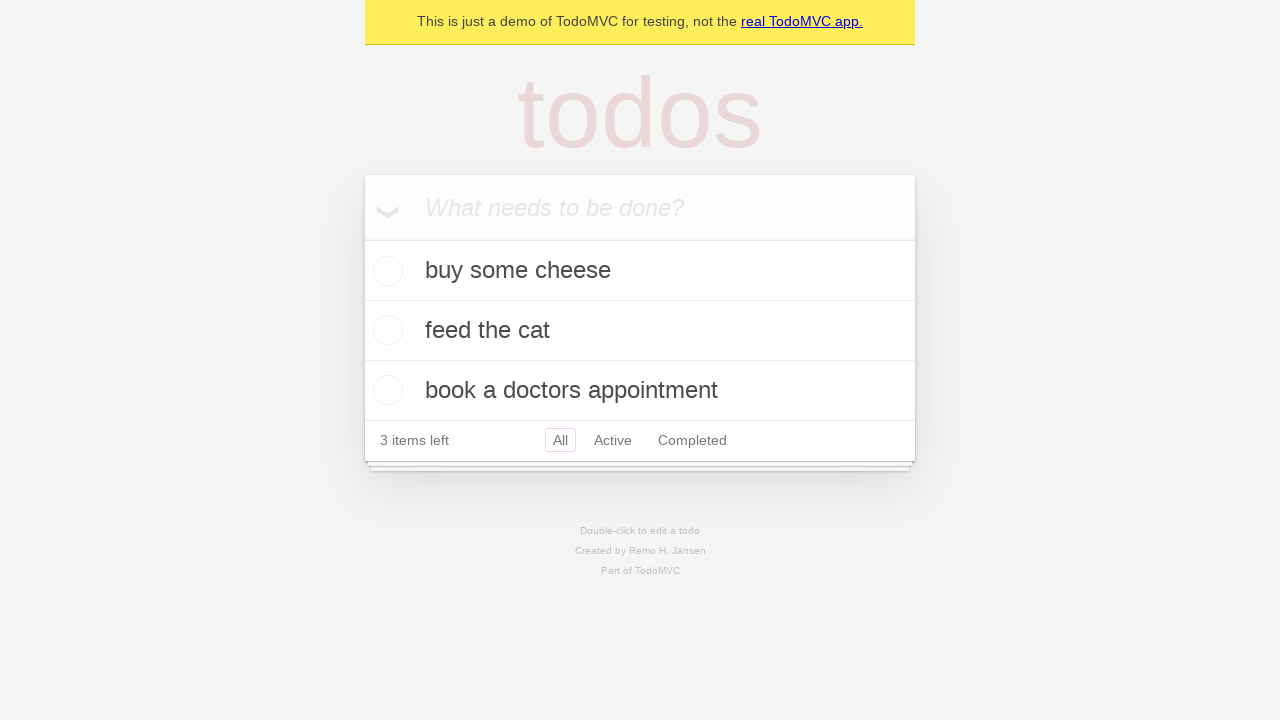

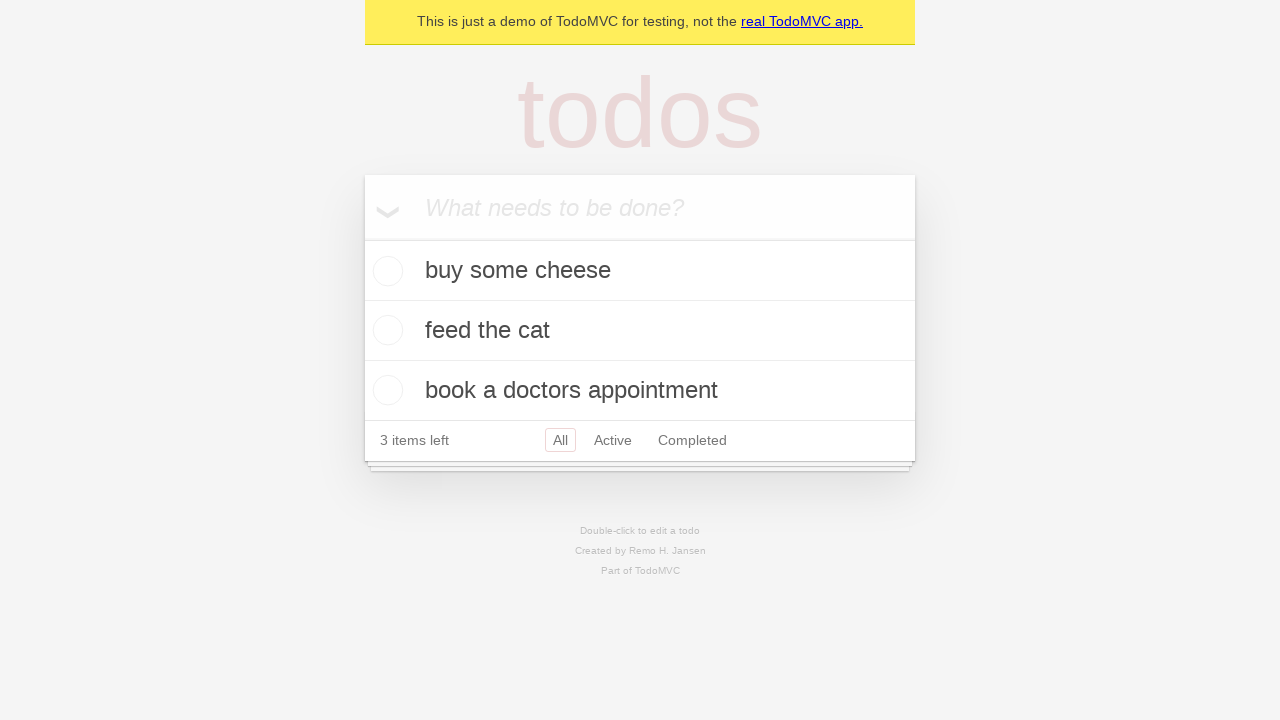